Tests that the currently applied filter is highlighted with selected class

Starting URL: https://demo.playwright.dev/todomvc

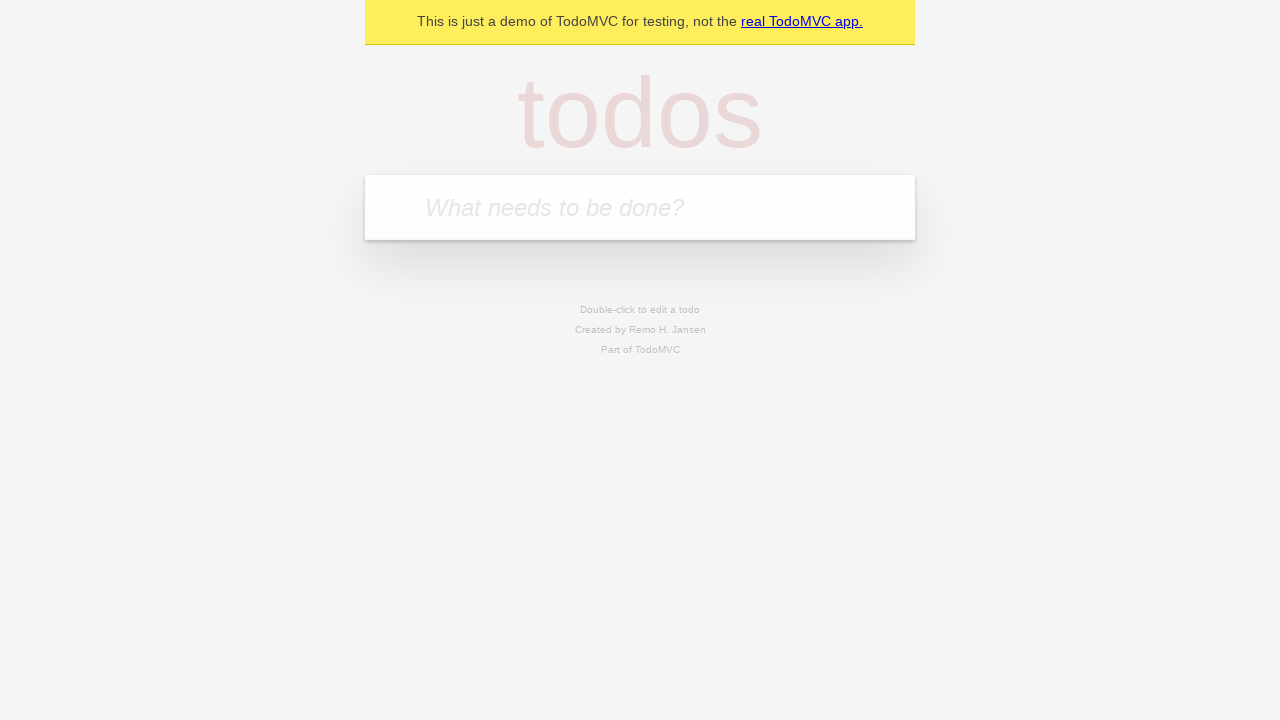

Filled todo input with 'buy some cheese' on internal:attr=[placeholder="What needs to be done?"i]
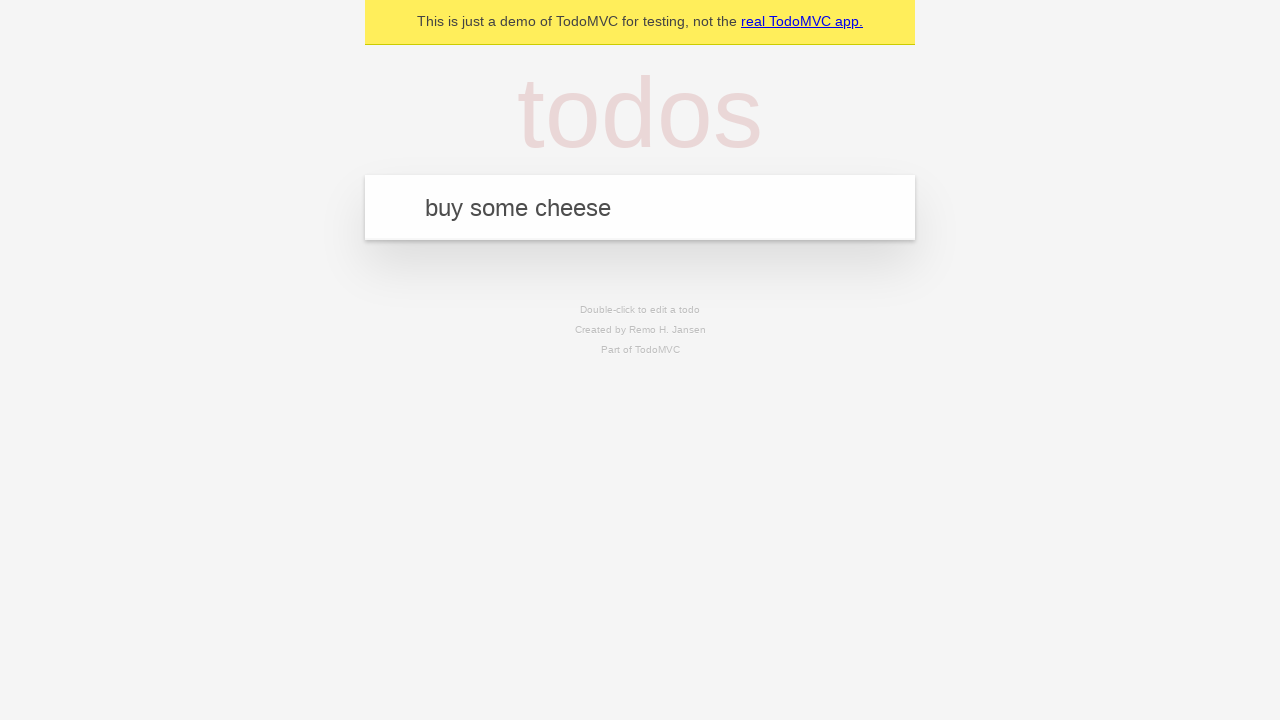

Pressed Enter to create first todo on internal:attr=[placeholder="What needs to be done?"i]
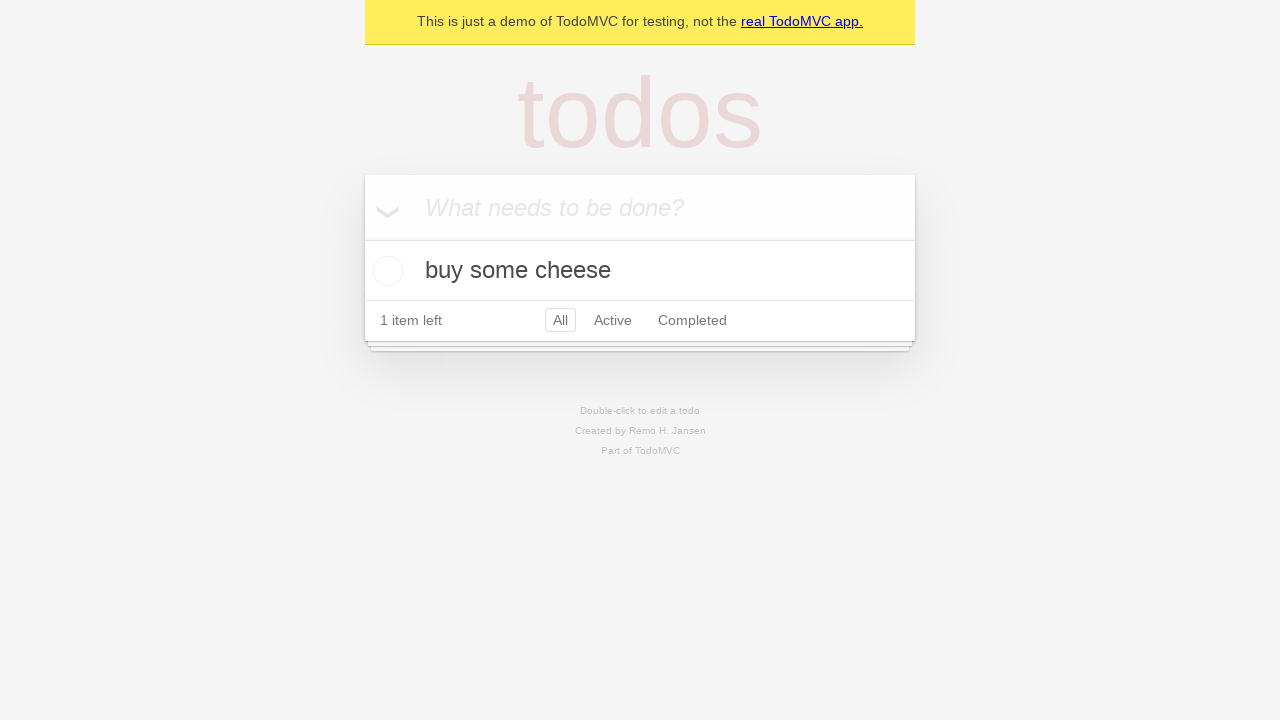

Filled todo input with 'feed the cat' on internal:attr=[placeholder="What needs to be done?"i]
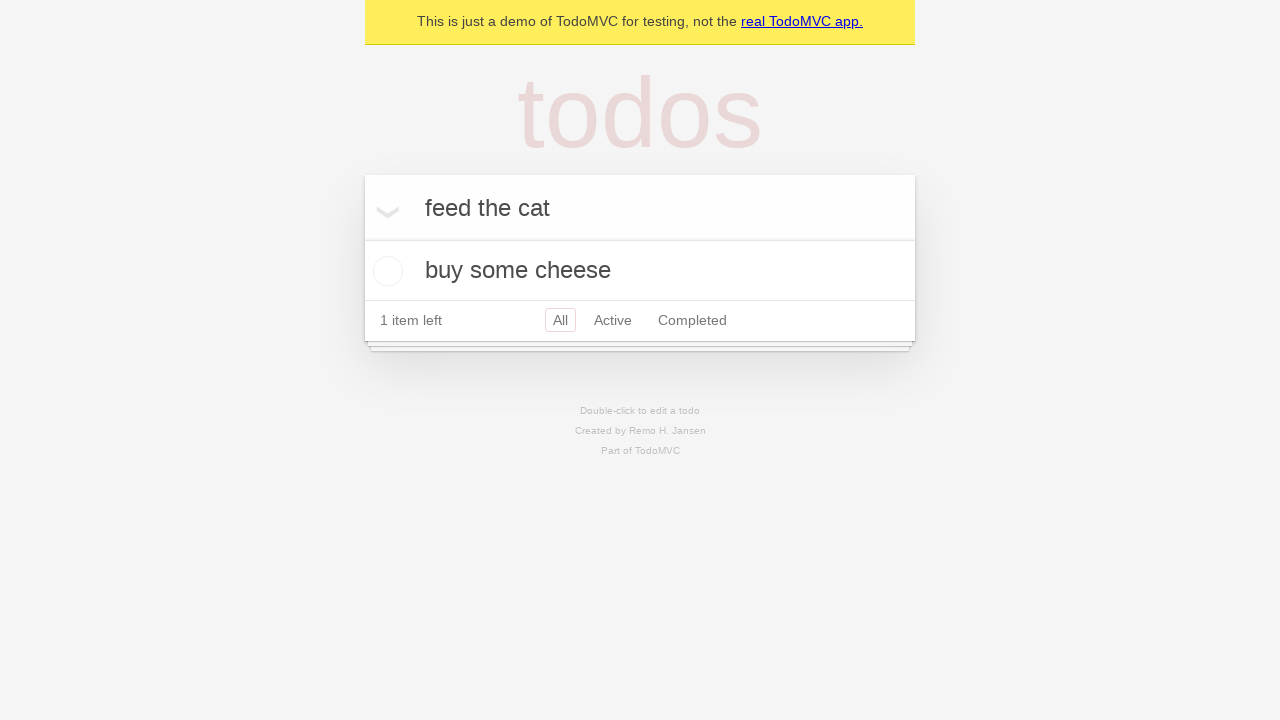

Pressed Enter to create second todo on internal:attr=[placeholder="What needs to be done?"i]
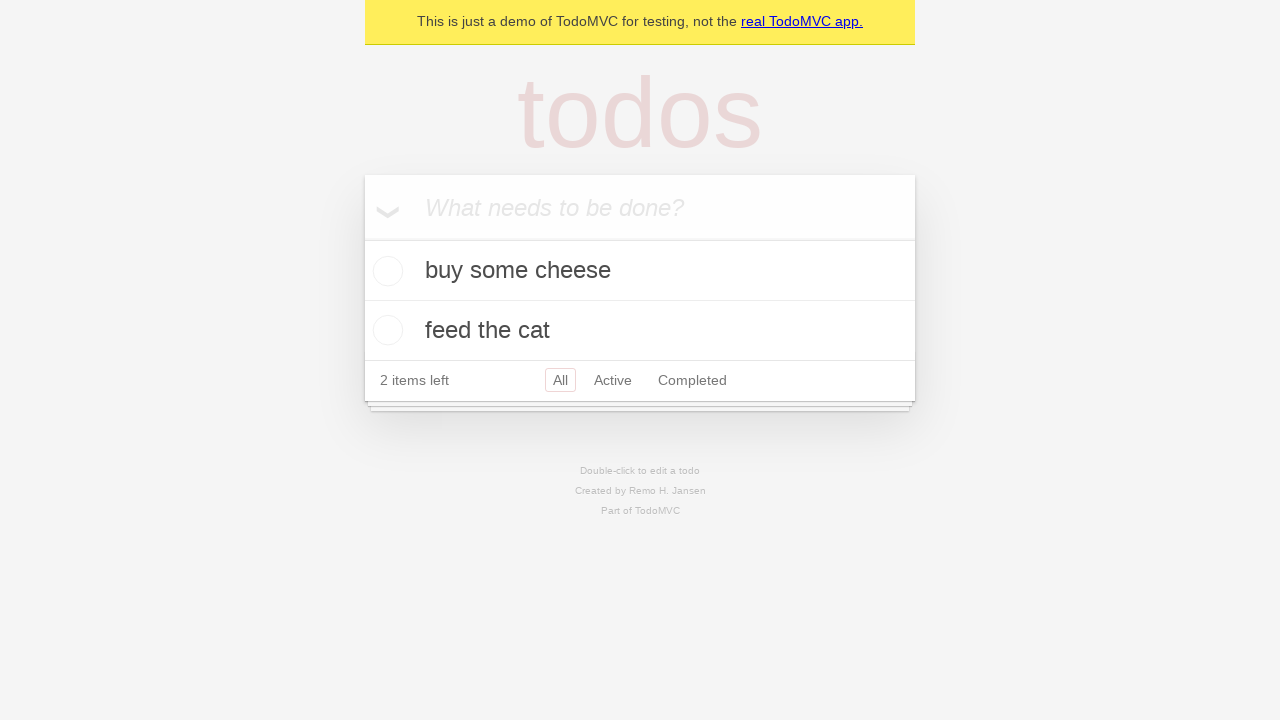

Filled todo input with 'book a doctors appointment' on internal:attr=[placeholder="What needs to be done?"i]
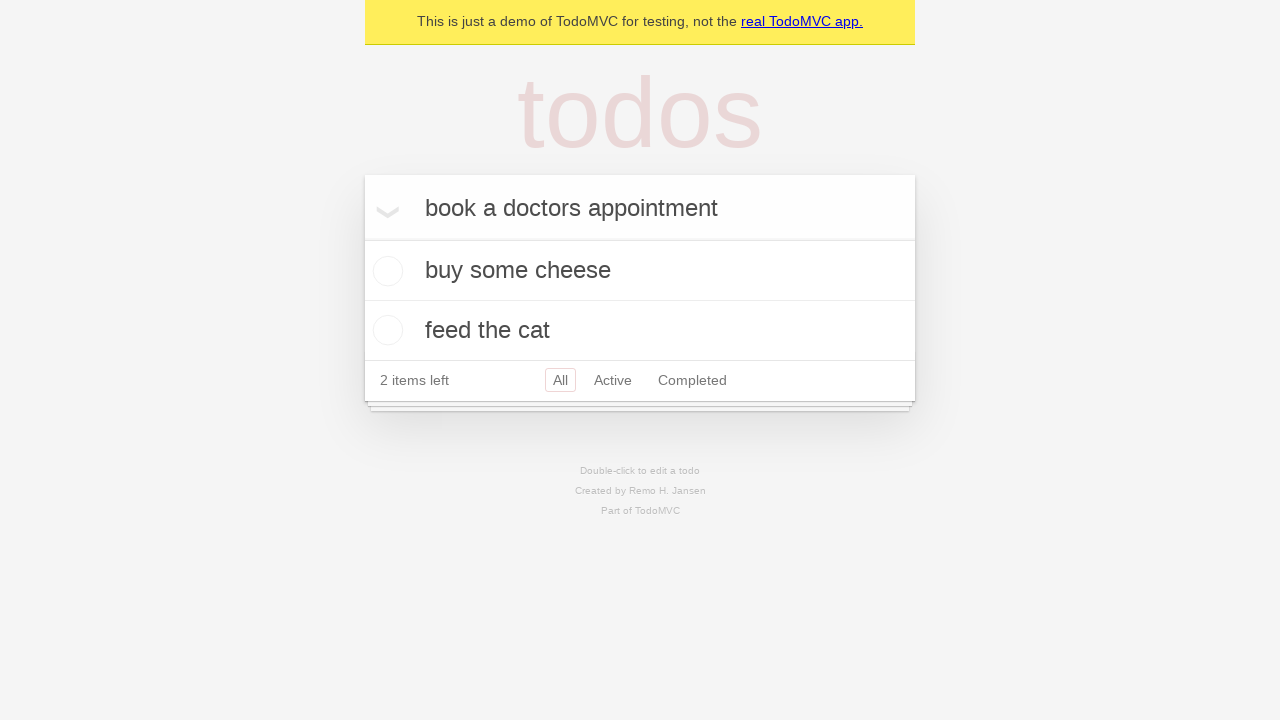

Pressed Enter to create third todo on internal:attr=[placeholder="What needs to be done?"i]
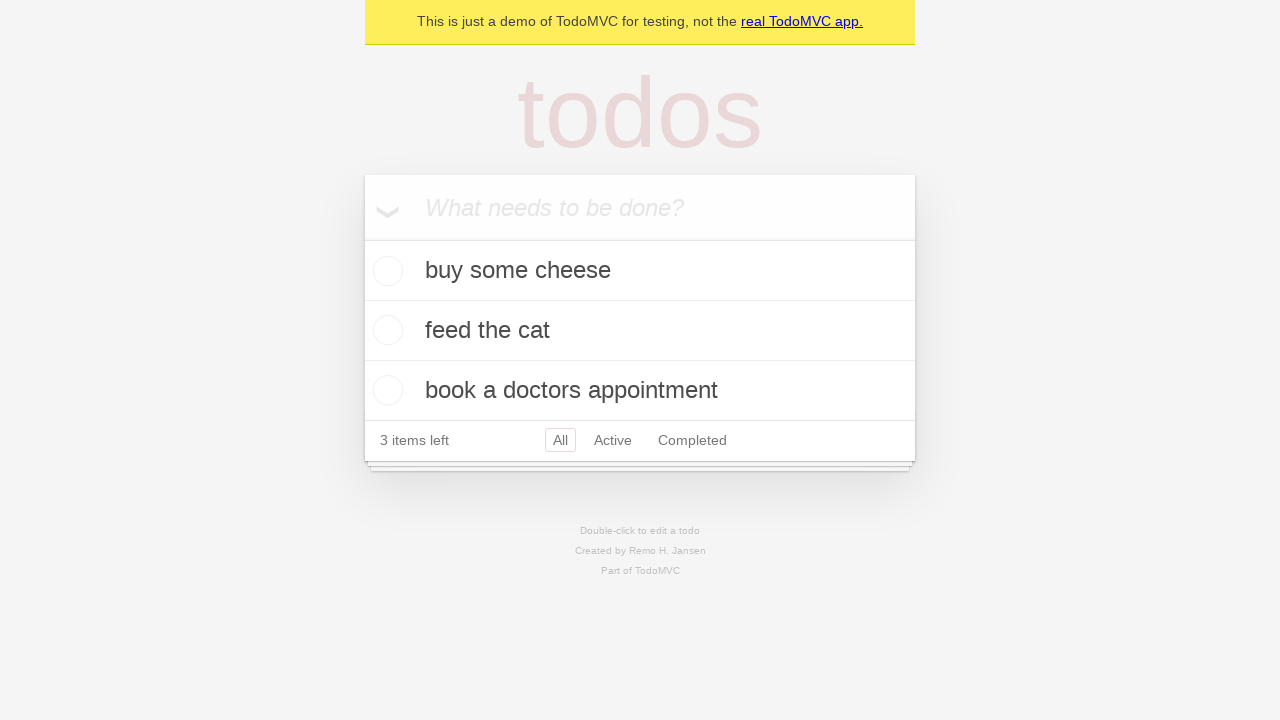

Clicked Active filter link at (613, 440) on internal:role=link[name="Active"i]
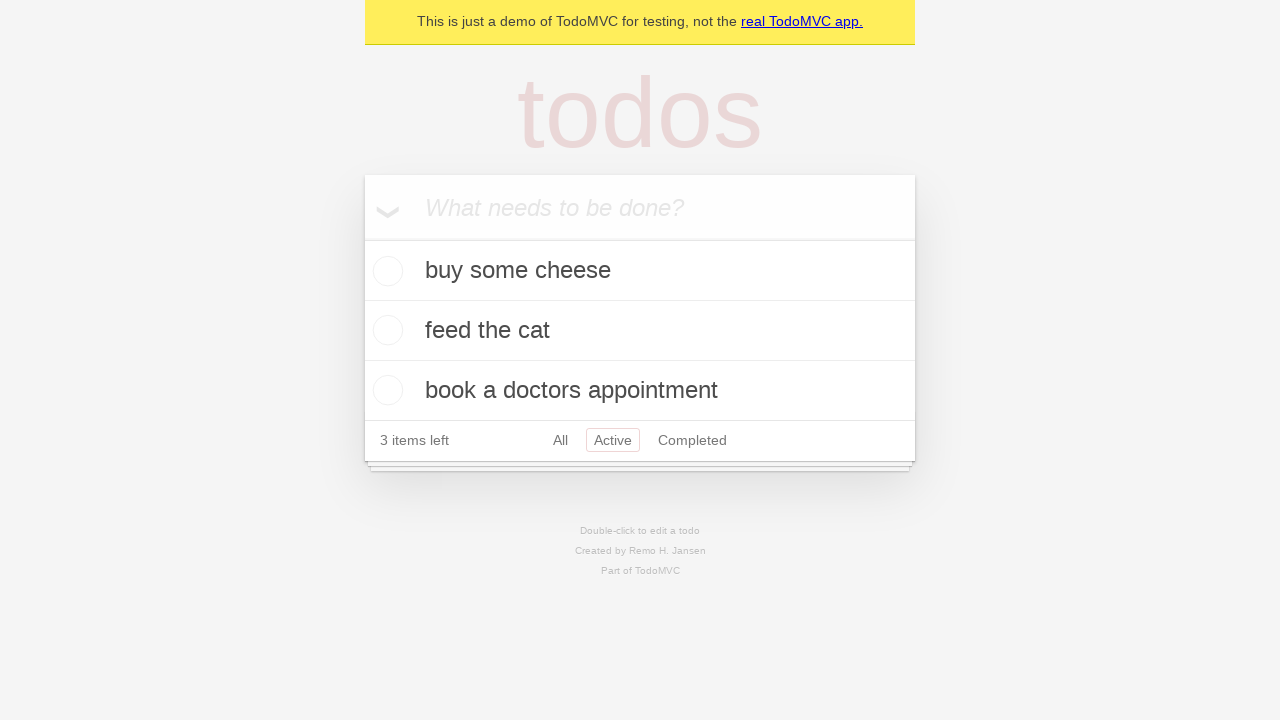

Clicked Completed filter link to verify it is highlighted as the currently applied filter at (692, 440) on internal:role=link[name="Completed"i]
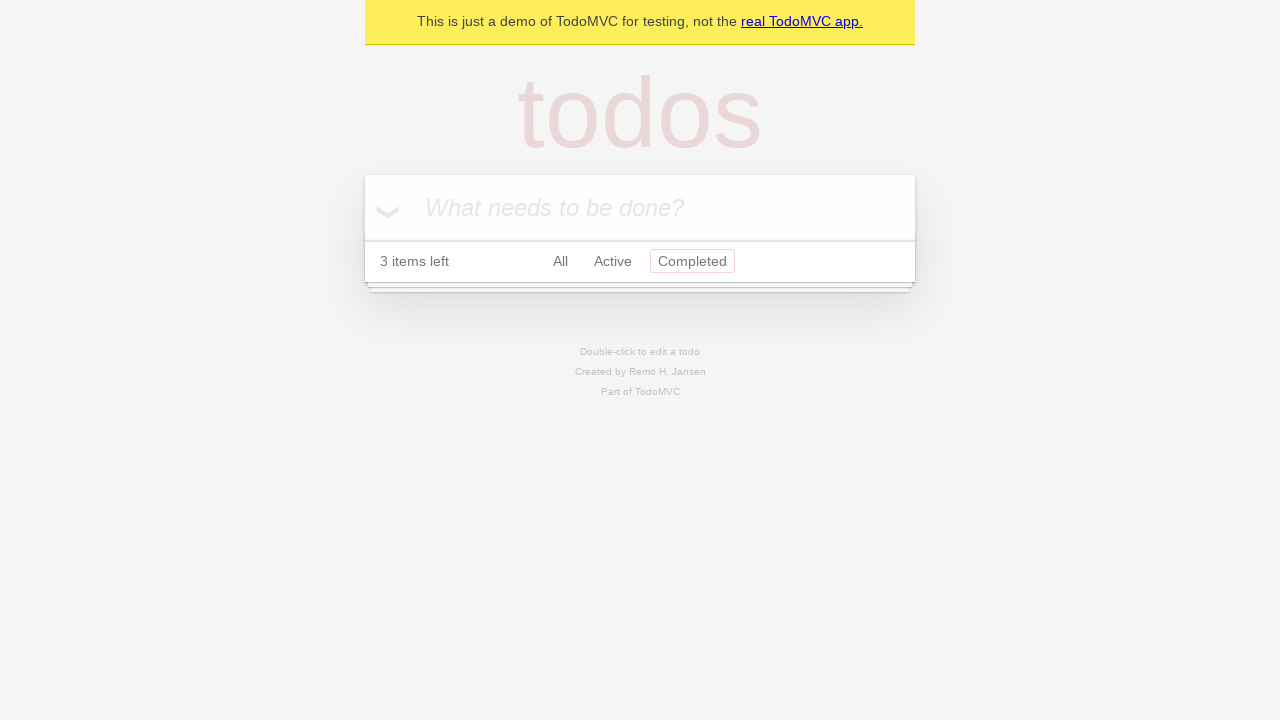

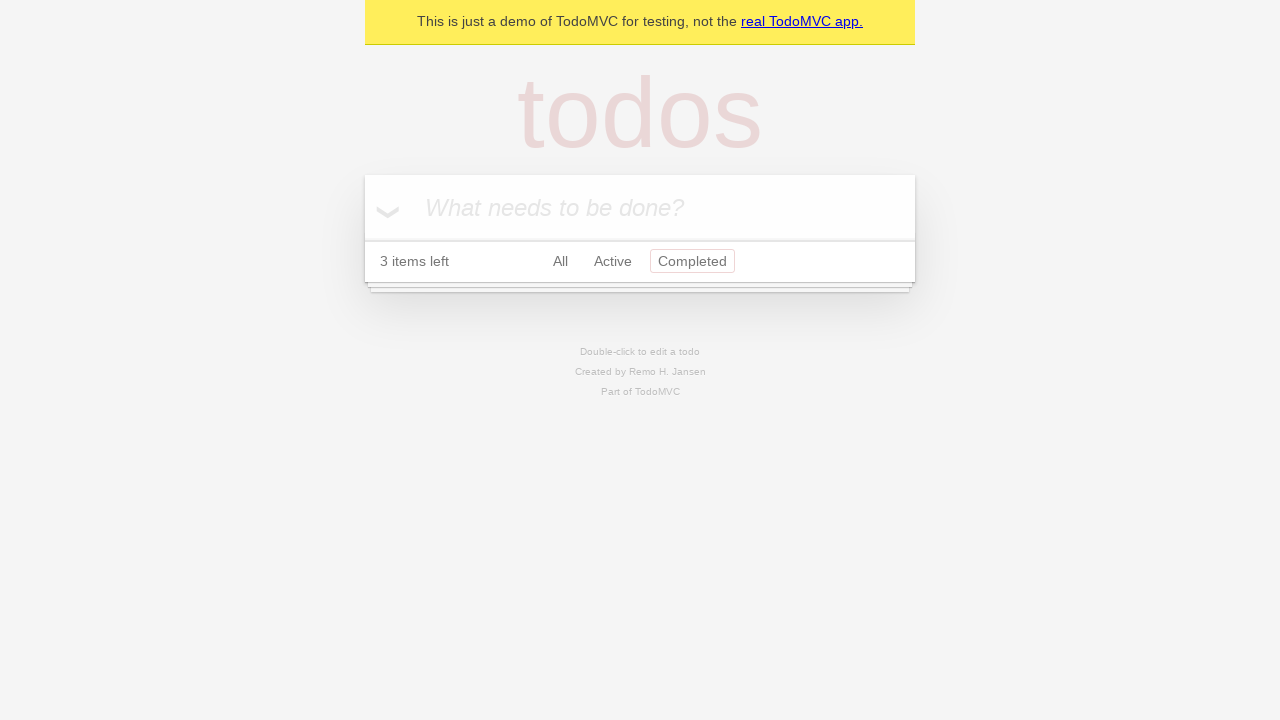